Tests confirm box alert by clicking Cancel and verifying the result message

Starting URL: https://demoqa.com/alerts

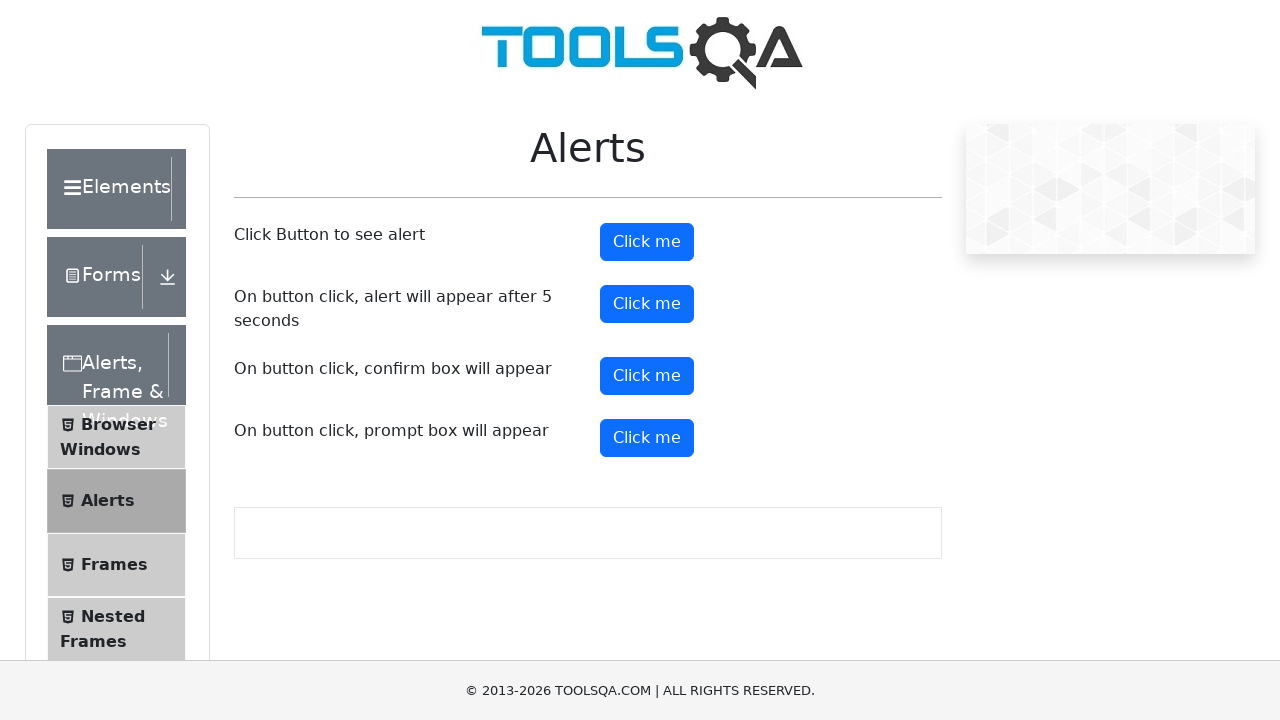

Set up dialog handler to dismiss confirm box
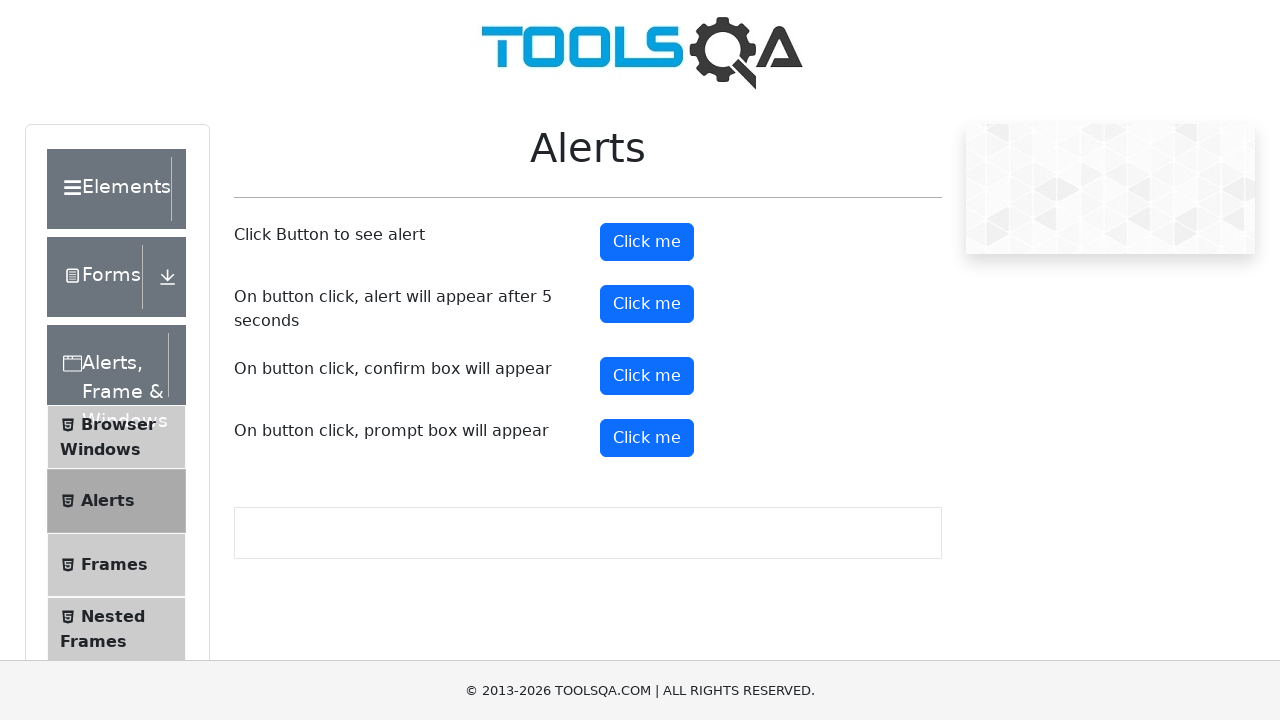

Clicked confirm button to trigger alert at (647, 376) on #confirmButton
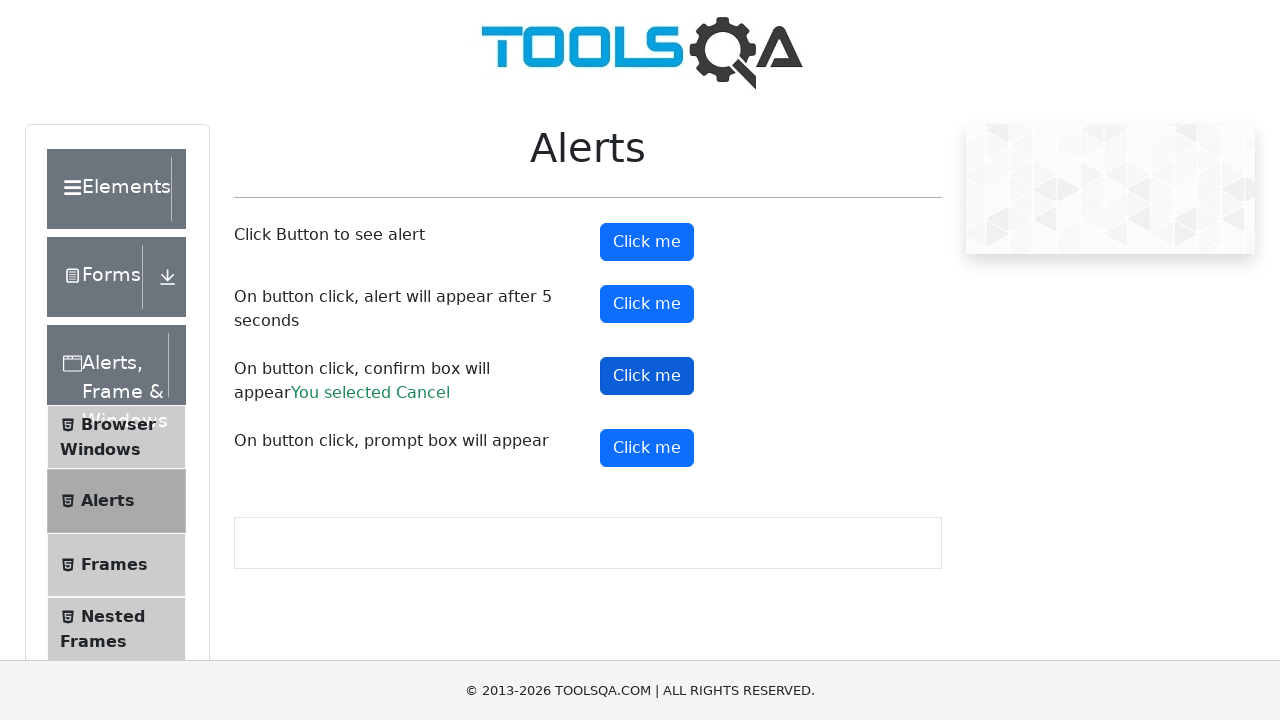

Confirm box result message appeared after clicking Cancel
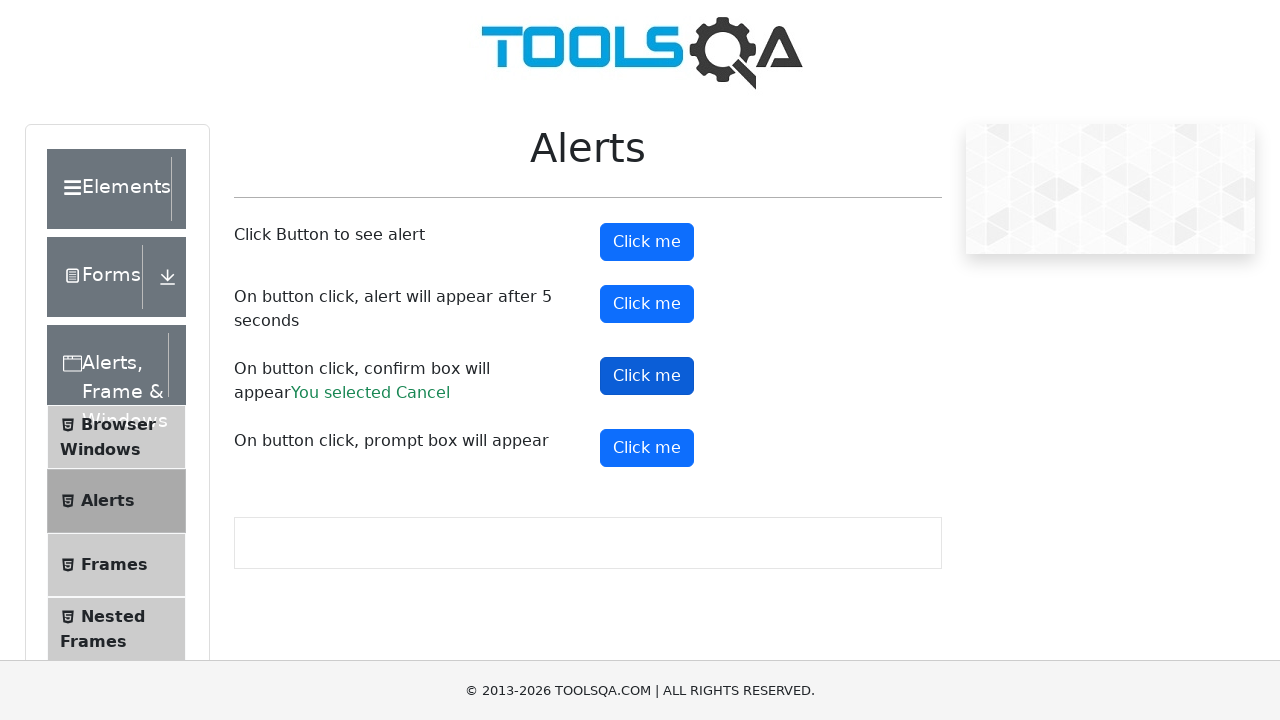

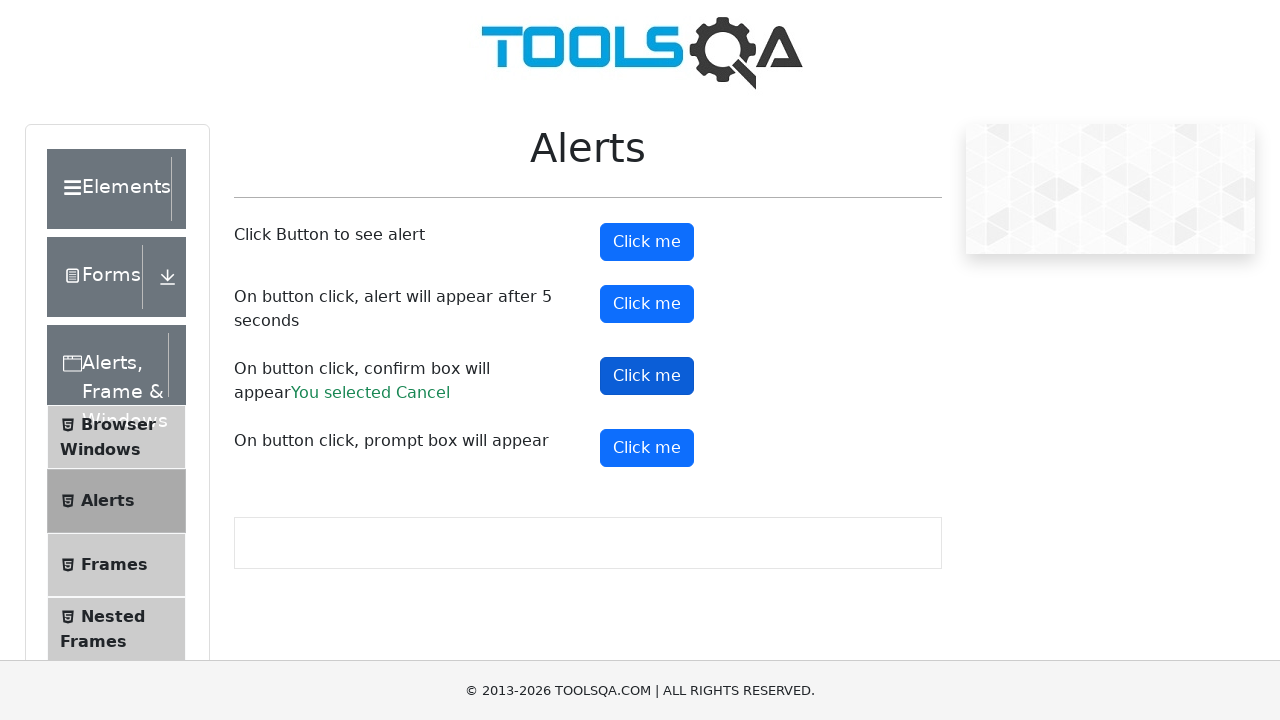